Tests window handling functionality by opening new windows, switching between them, and closing windows

Starting URL: https://leafground.com/window.xhtml

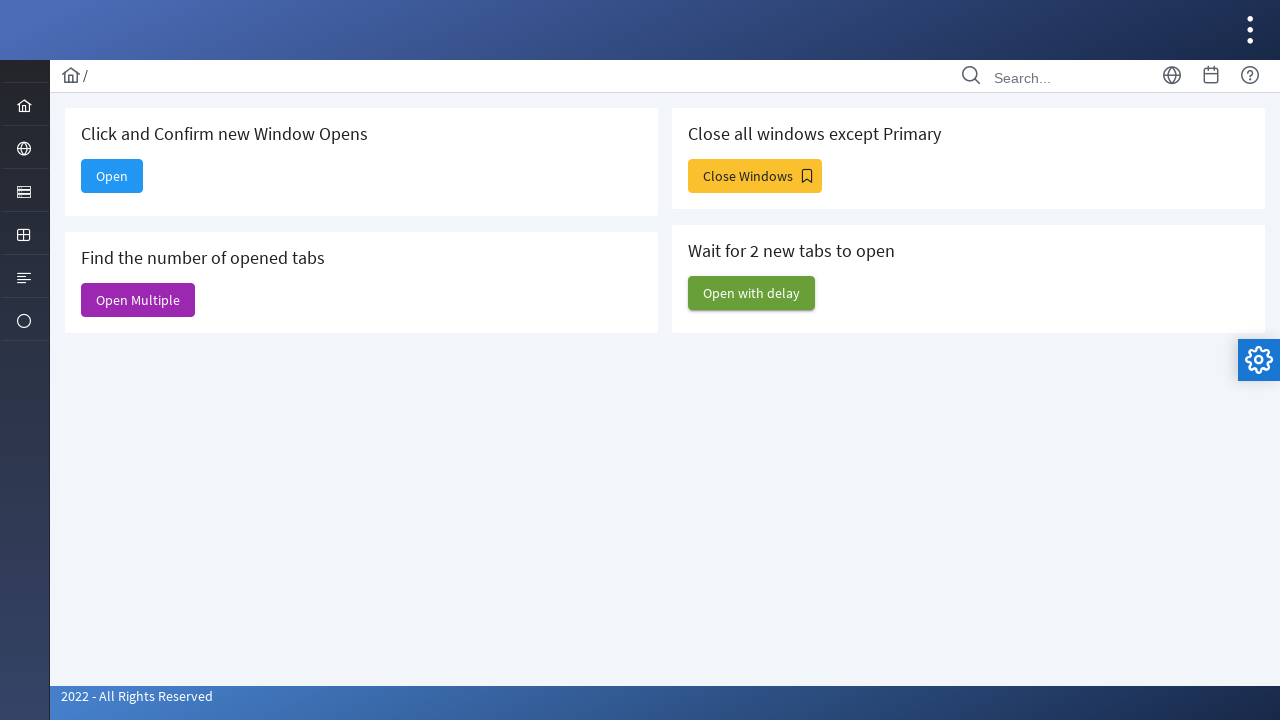

Clicked 'Open' button to open a new window at (112, 176) on xpath=//span[text()='Open']
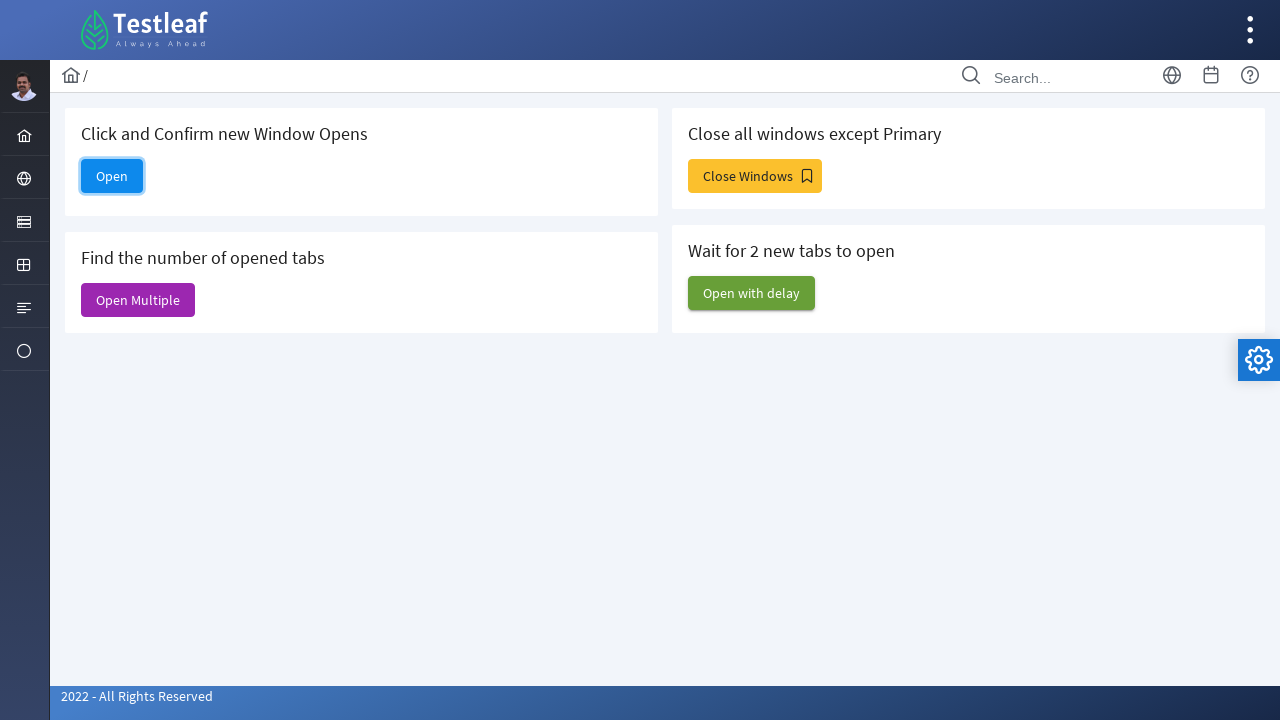

Retrieved all open pages/windows from context
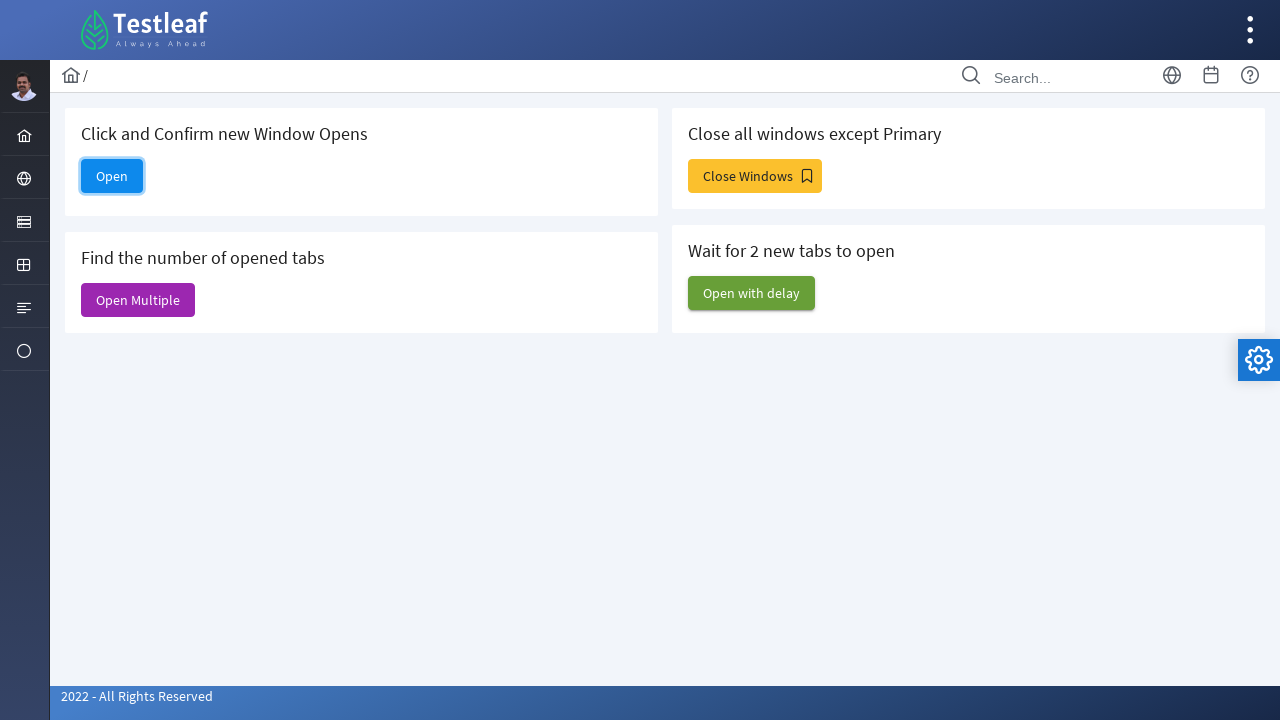

Clicked 'Open Multiple' button to open multiple windows at (138, 300) on xpath=//span[text()='Open Multiple']
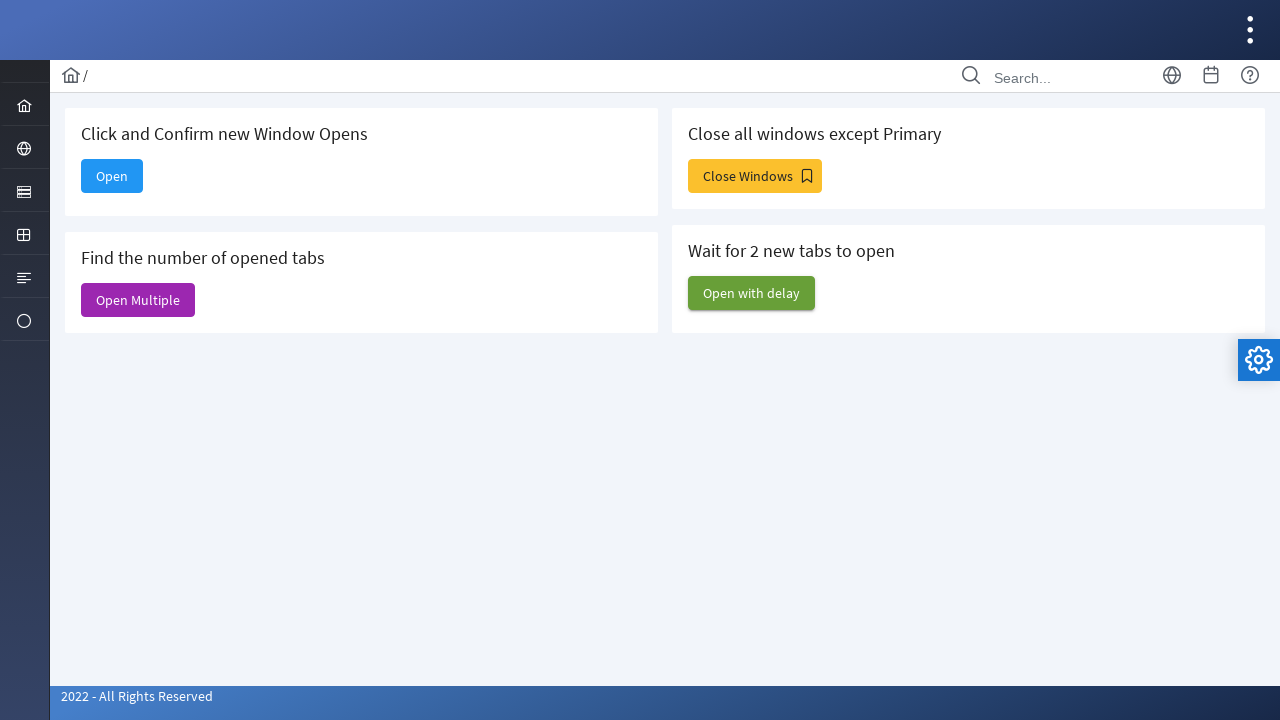

Retrieved updated list of pages - total count: 7
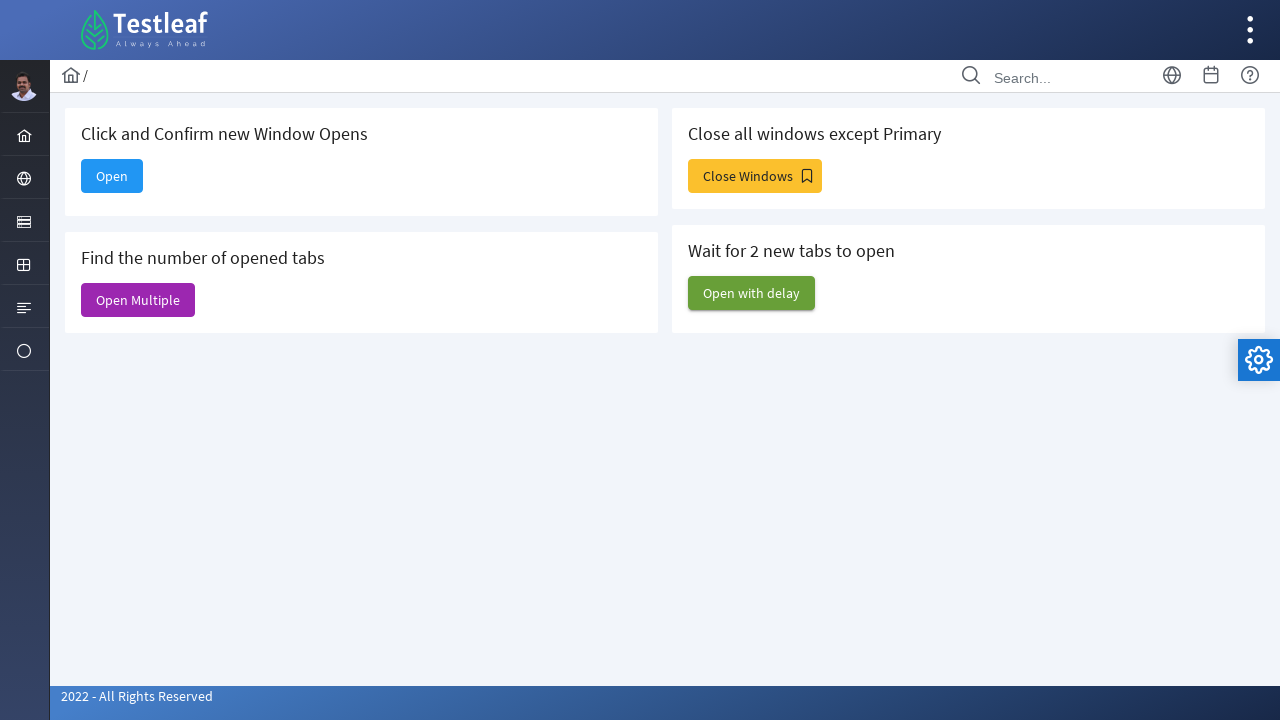

Closed window at index 1
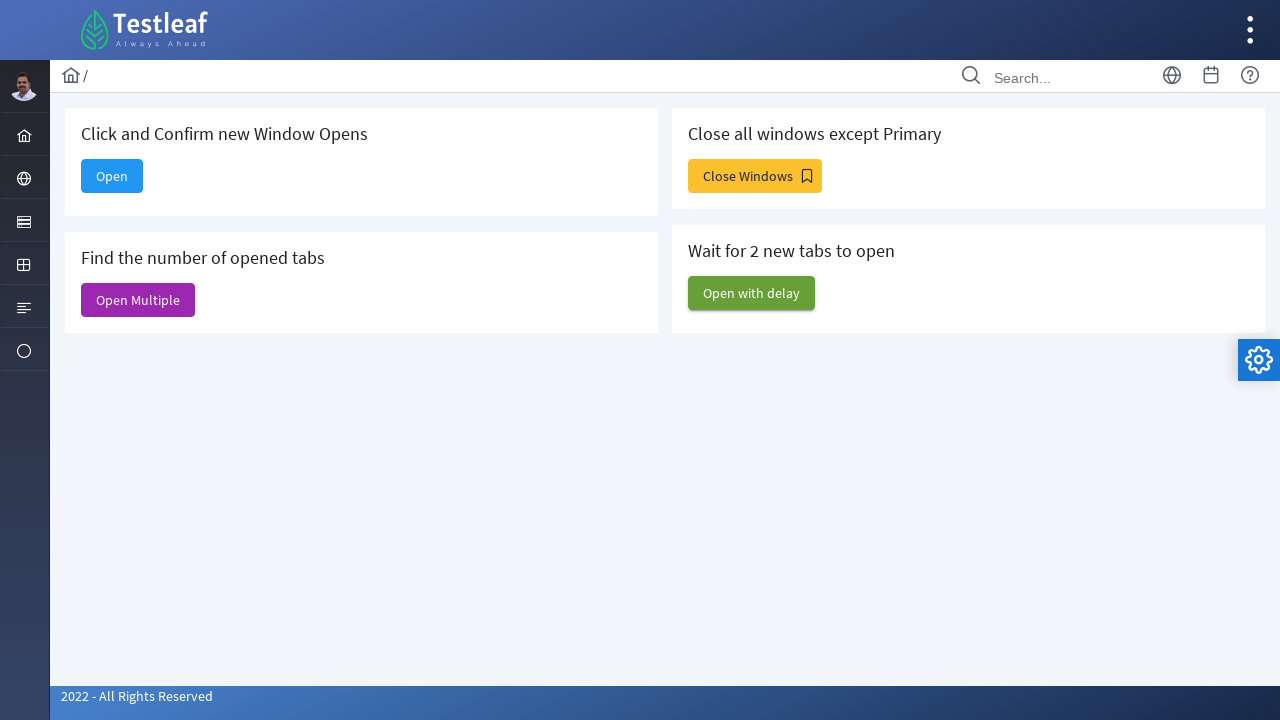

Closed window at index 2
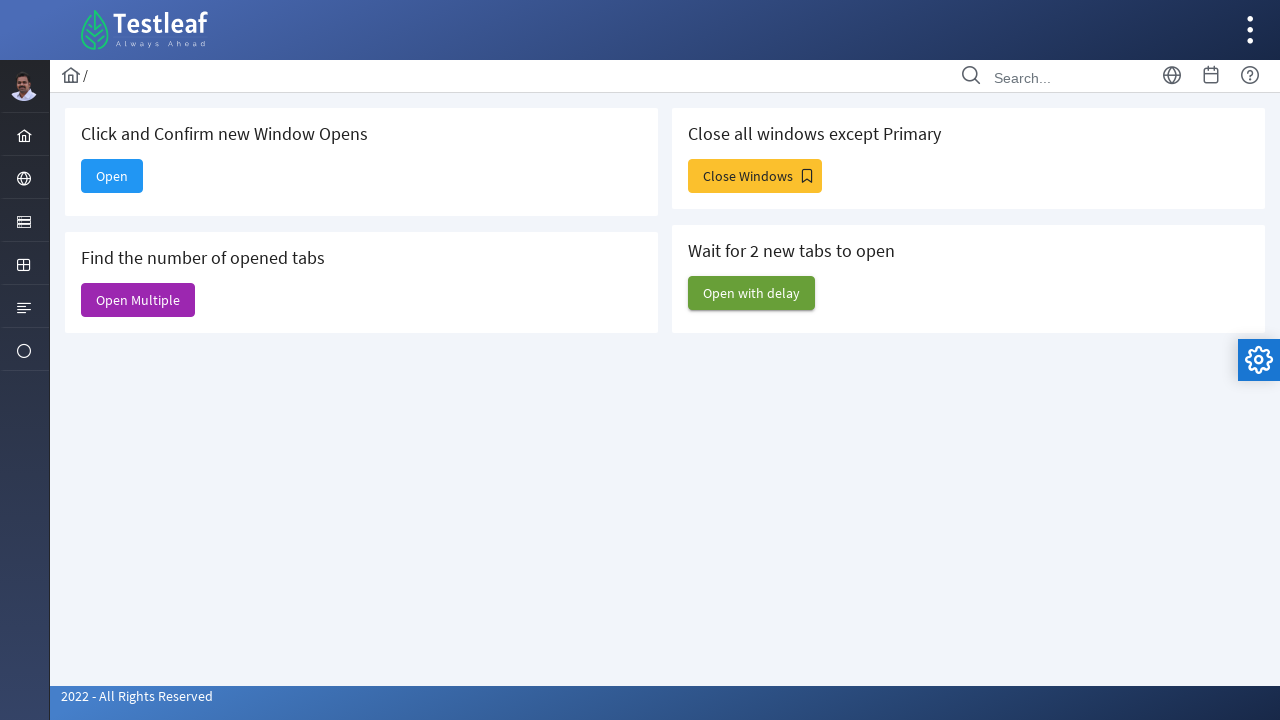

Clicked 'Close Windows' button at (755, 176) on xpath=//span[text()='Close Windows']
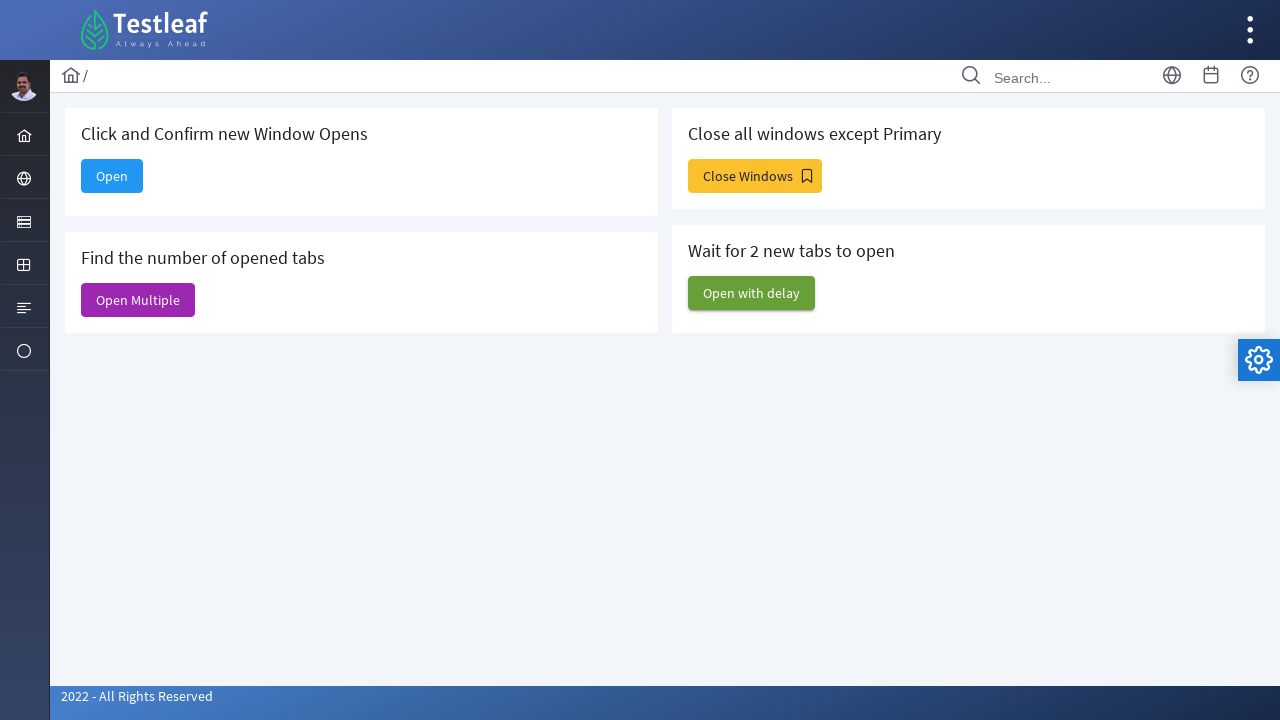

Retrieved updated list of pages - total count: 8
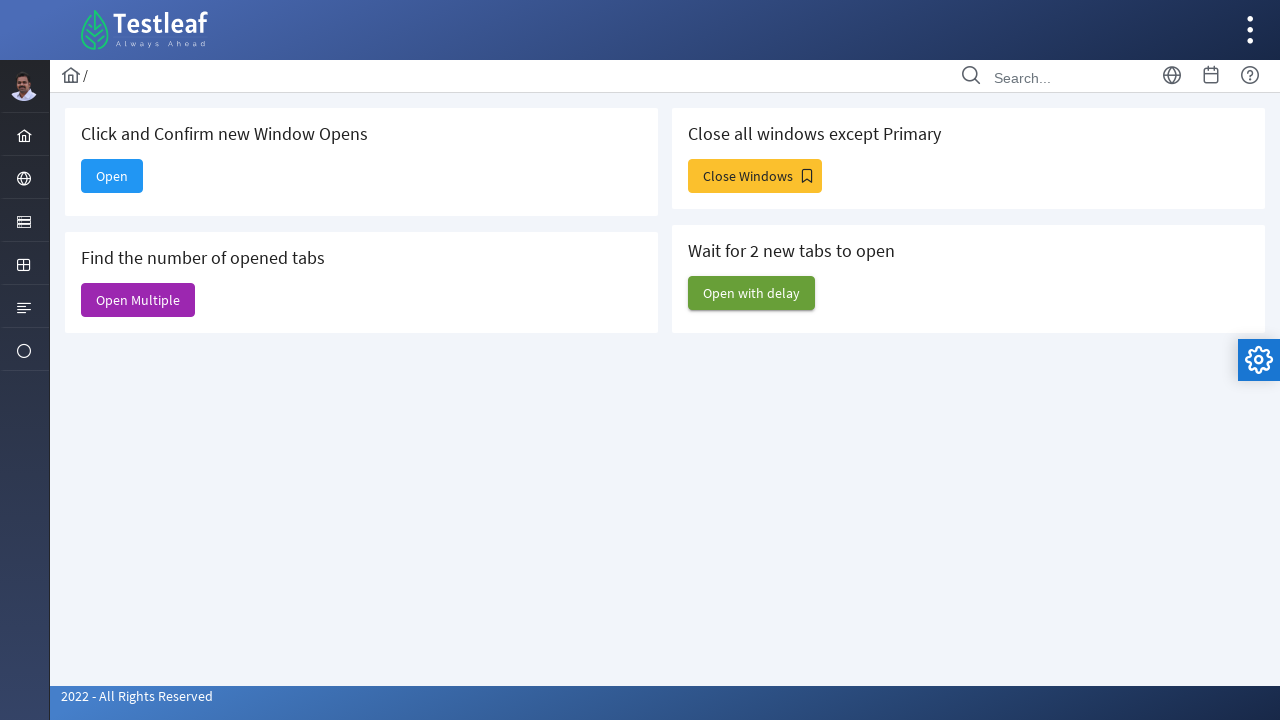

Closed window at index 1
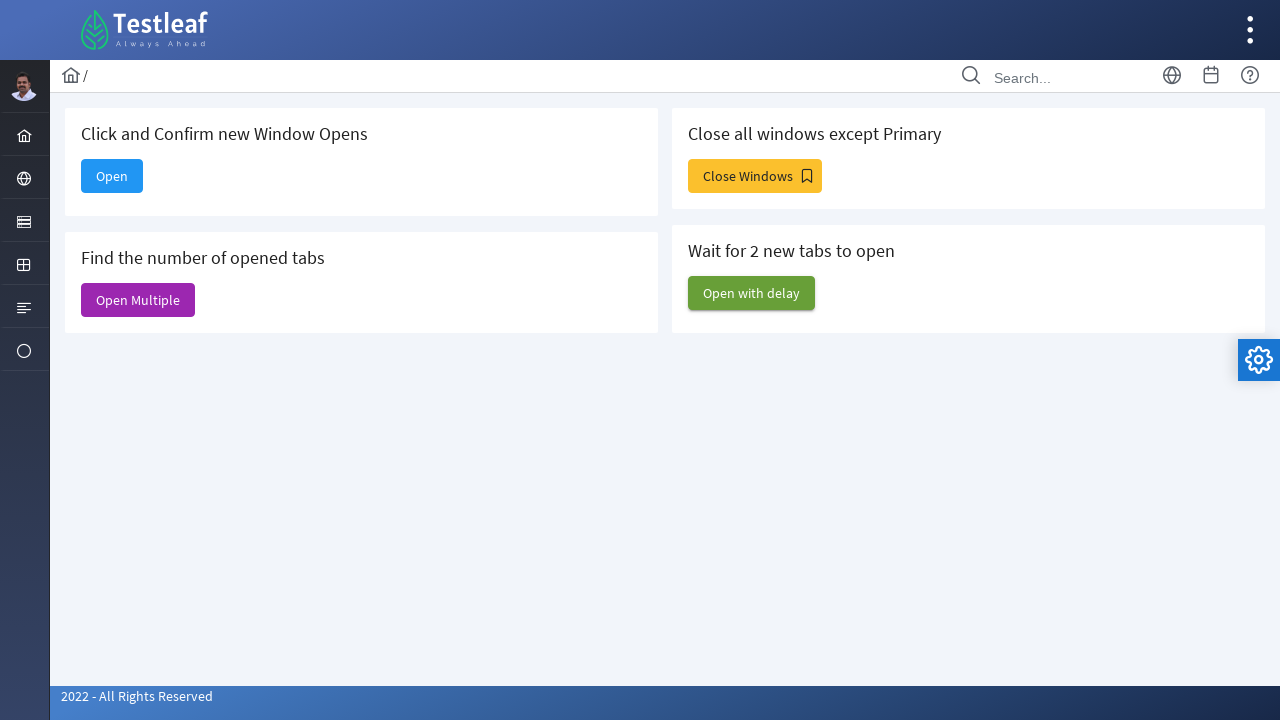

Closed window at index 2
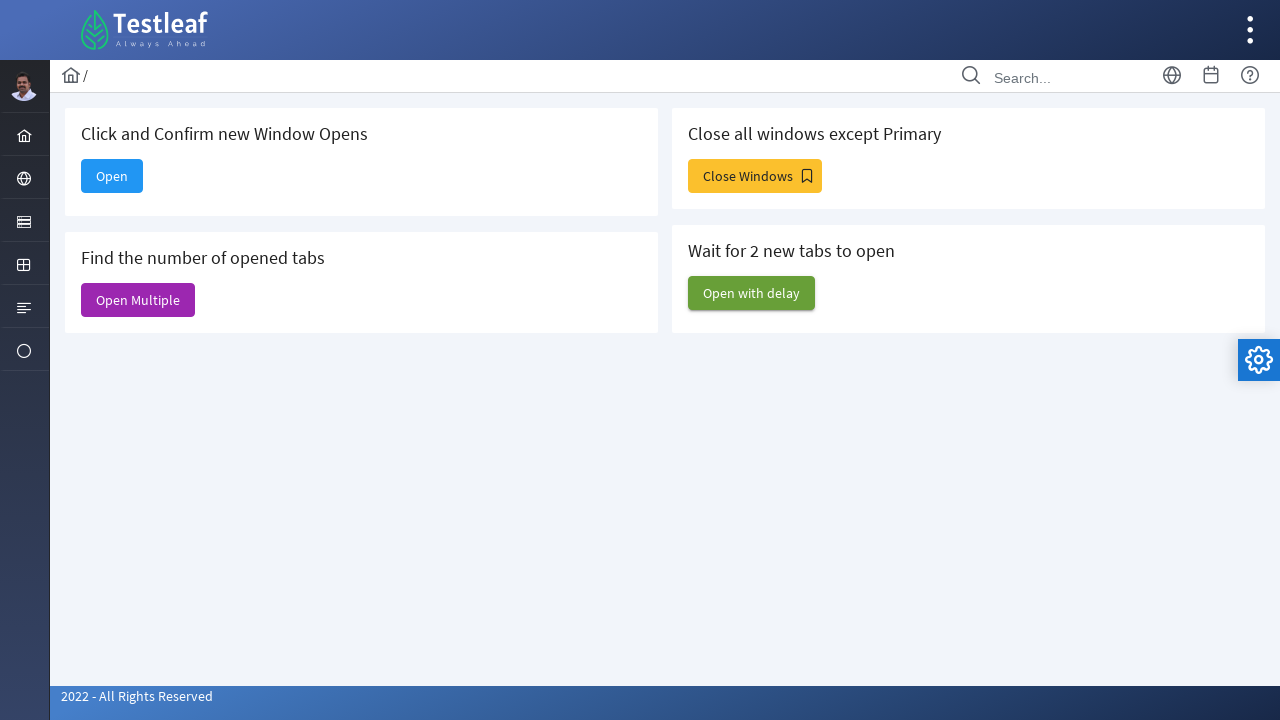

Closed window at index 3
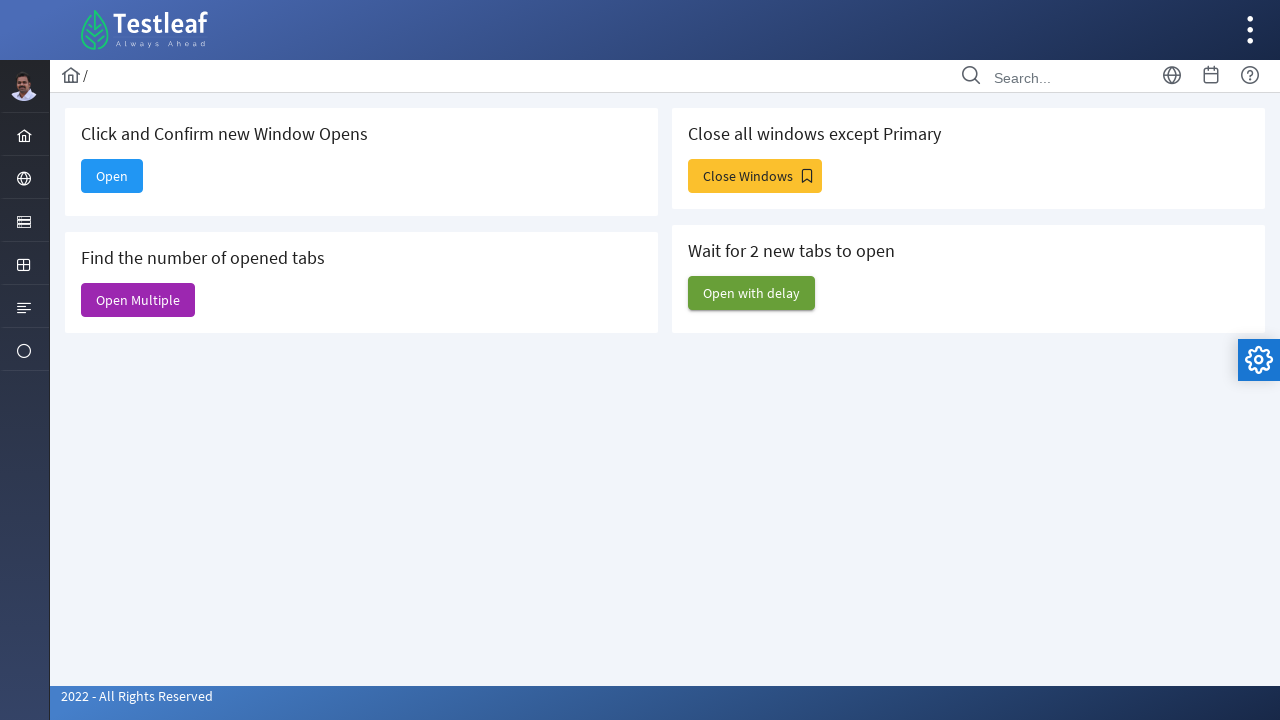

Closed window at index 4
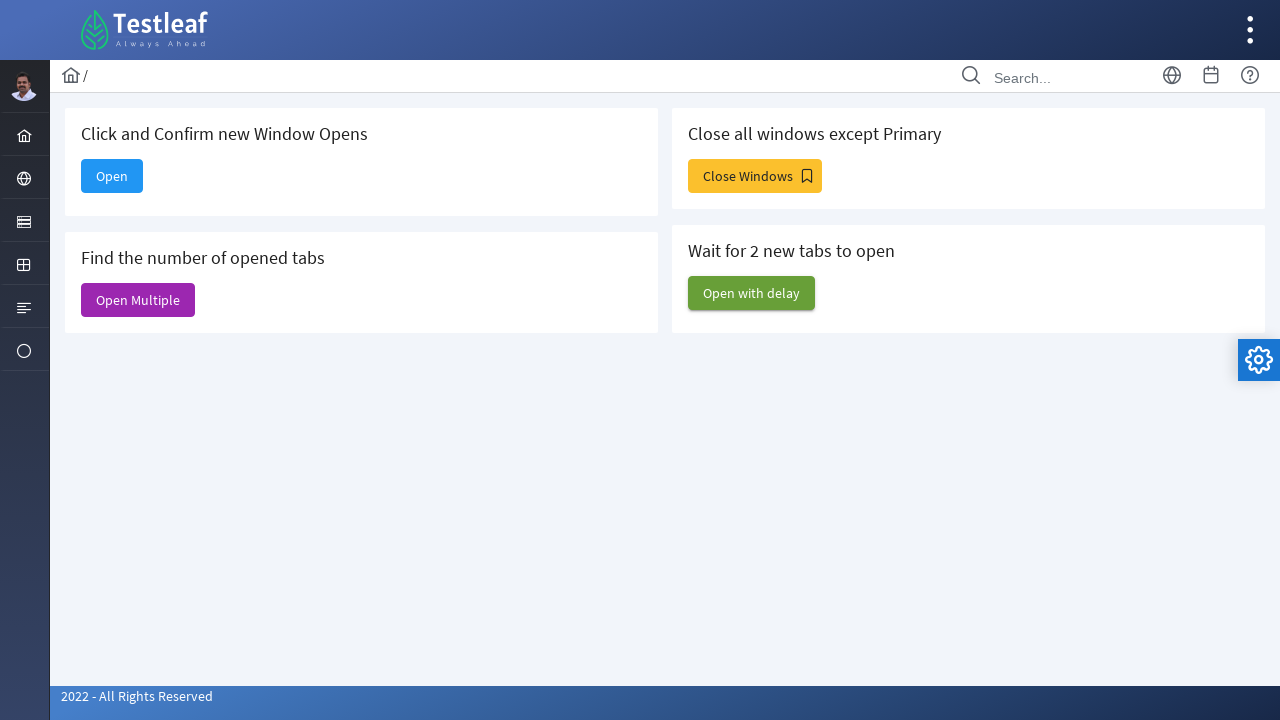

Closed window at index 5
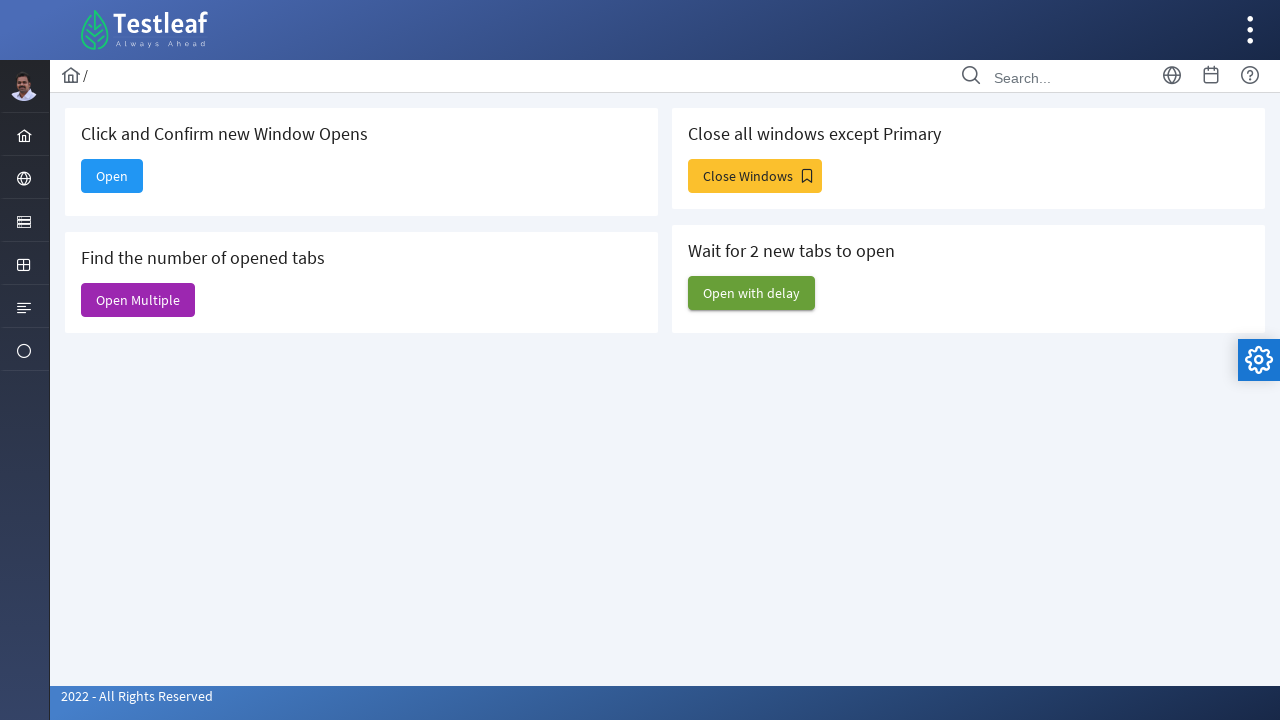

Closed window at index 6
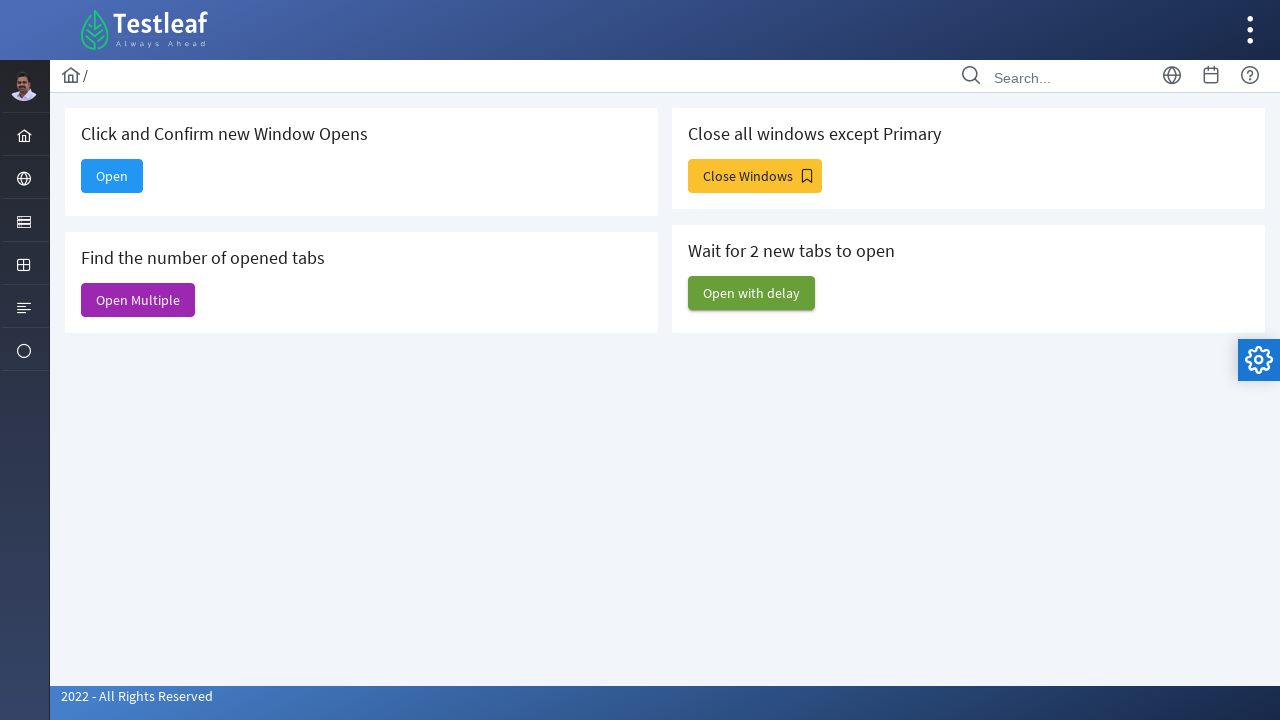

Closed window at index 7
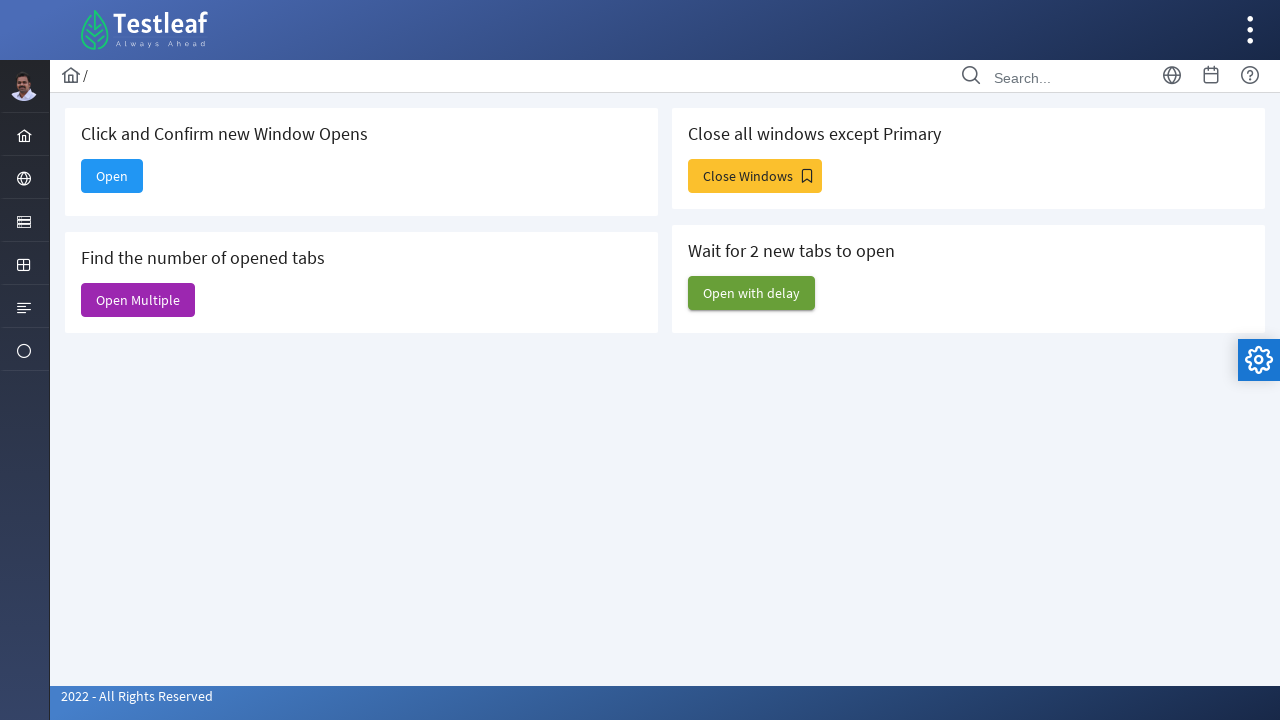

Clicked 'Open with delay' button at (752, 293) on xpath=//span[text()='Open with delay']
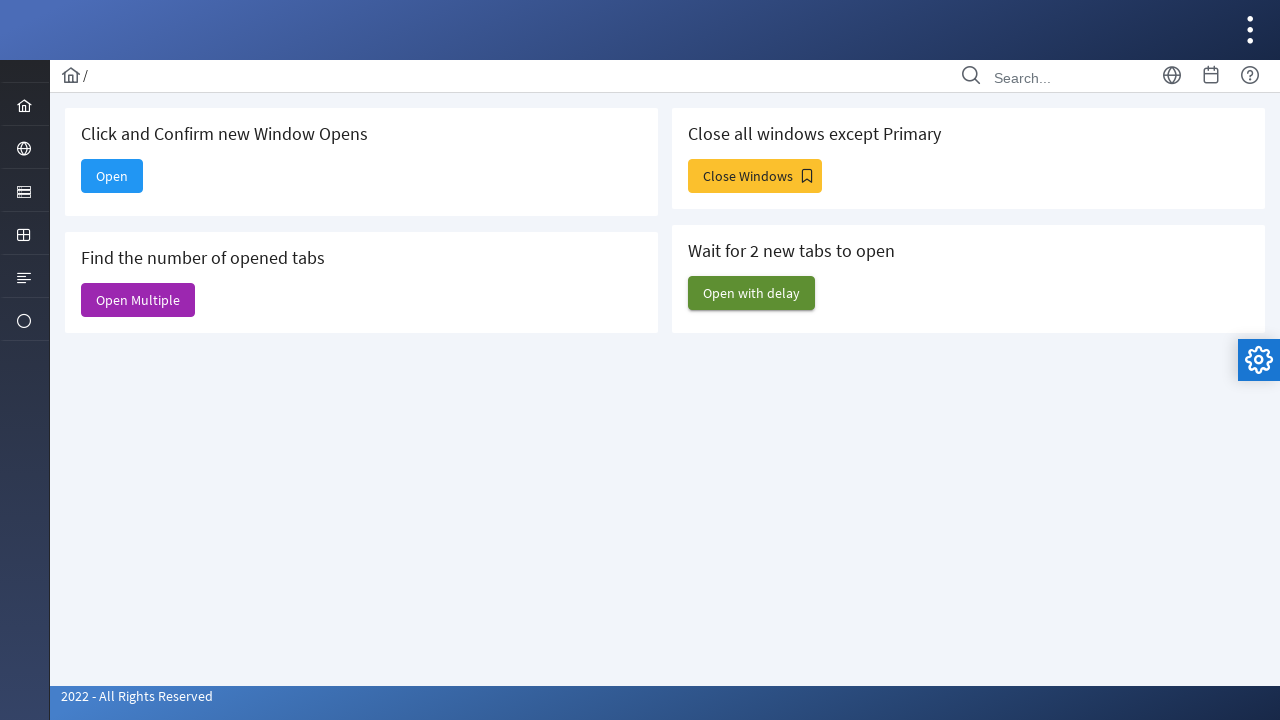

Waited 3 seconds for delayed windows to open
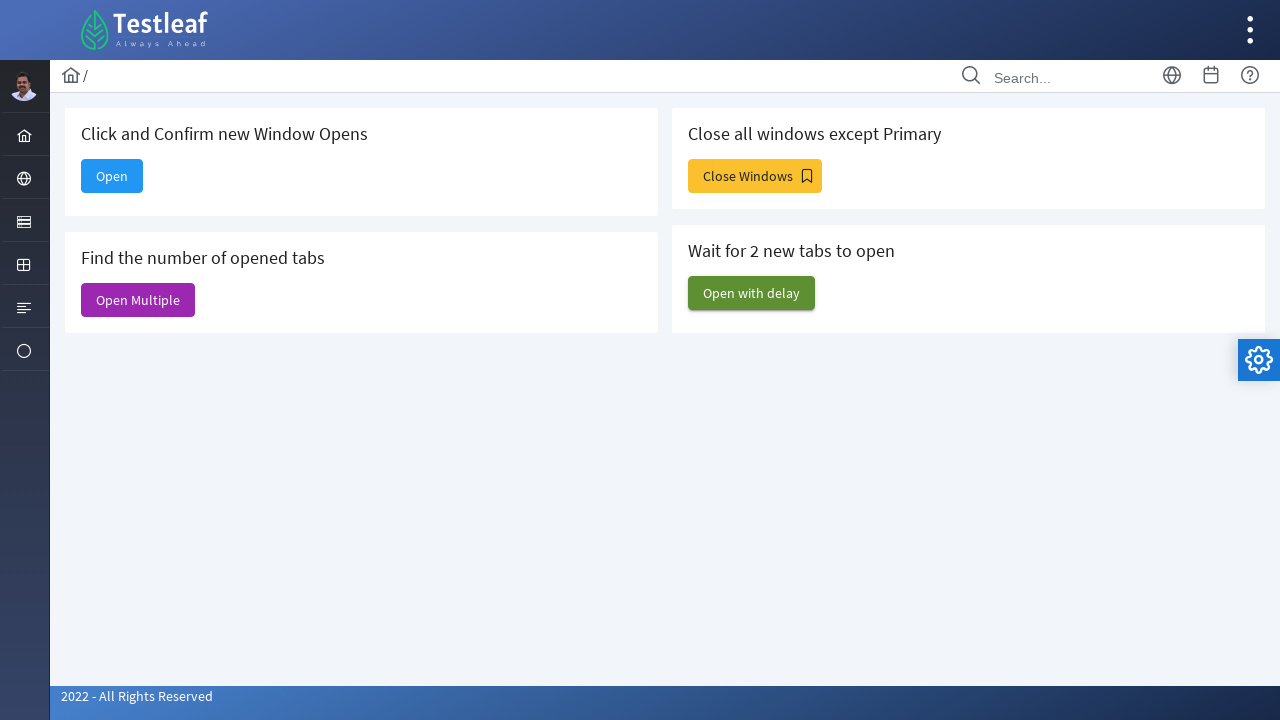

Retrieved final list of pages - total count: 3
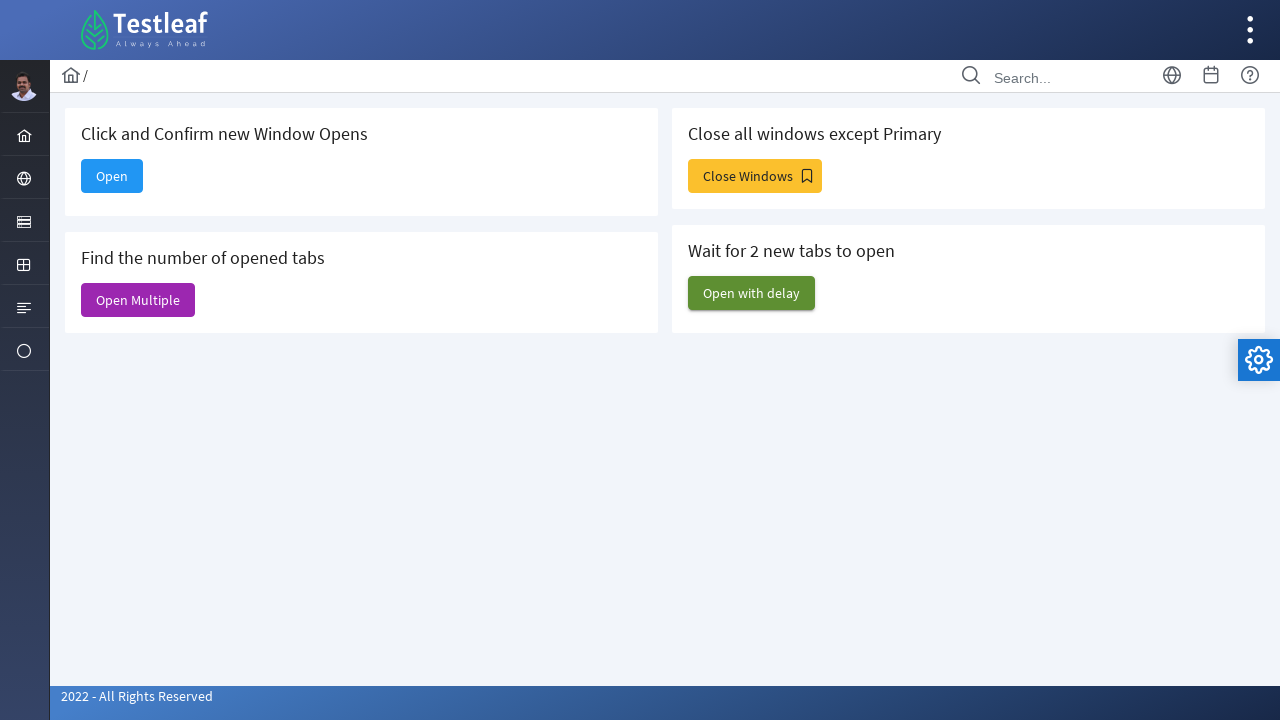

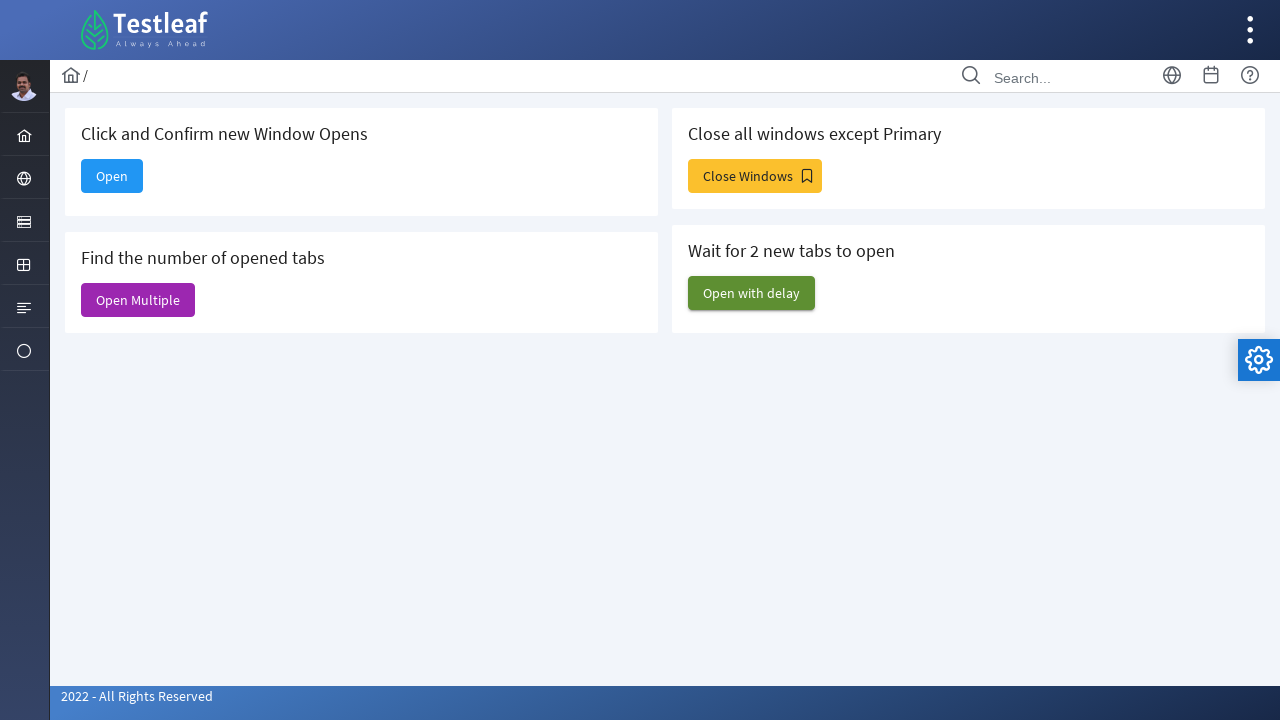